Tests timeout handling during dynamic loading, clicks start button and waits for content to appear with timeout handling

Starting URL: http://the-internet.herokuapp.com/dynamic_loading/1

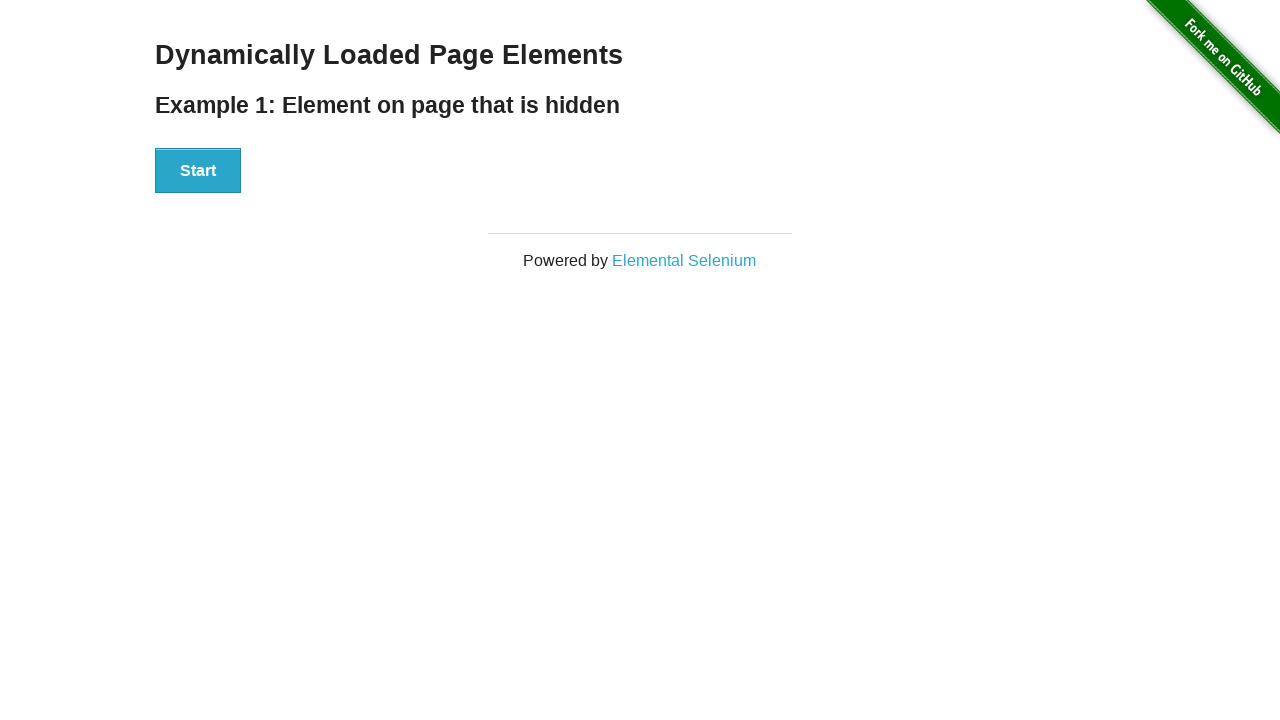

Clicked start button to trigger dynamic loading at (198, 171) on xpath=//div[@id='start']/button
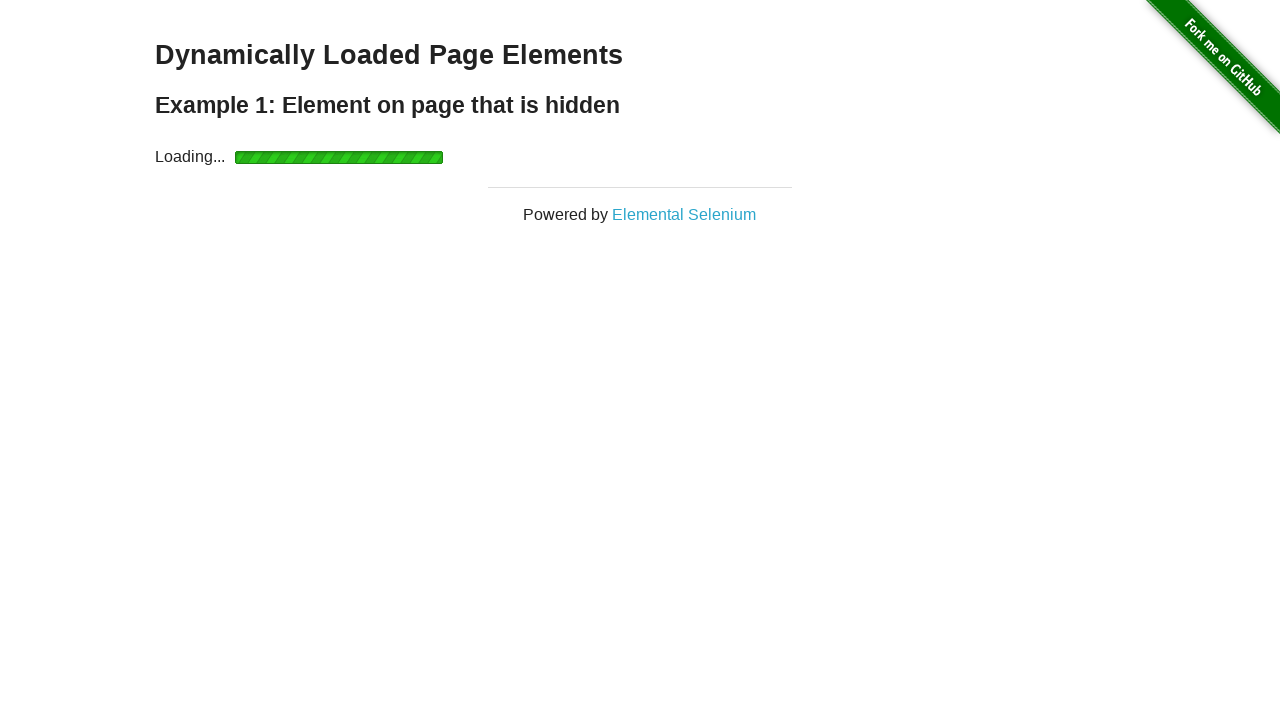

Waited for finish element to become visible with 10 second timeout
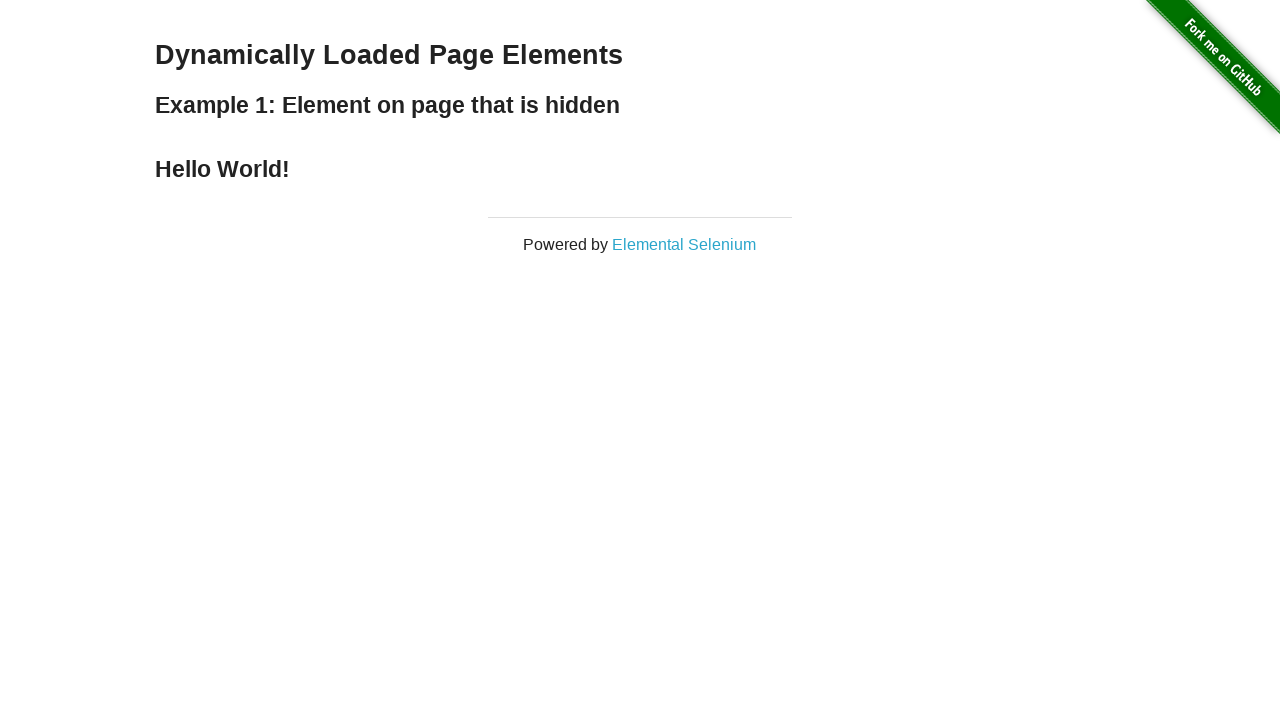

Retrieved text content from finish element
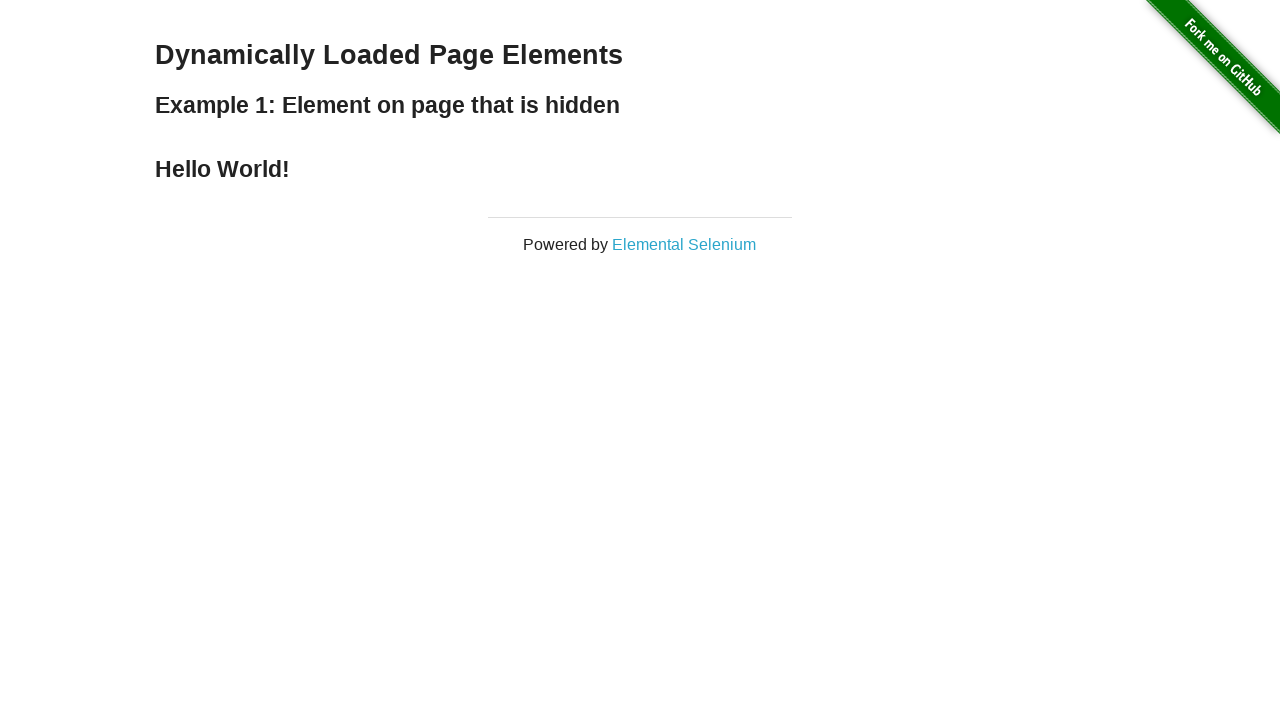

Verified finish text contains 'Hello World!'
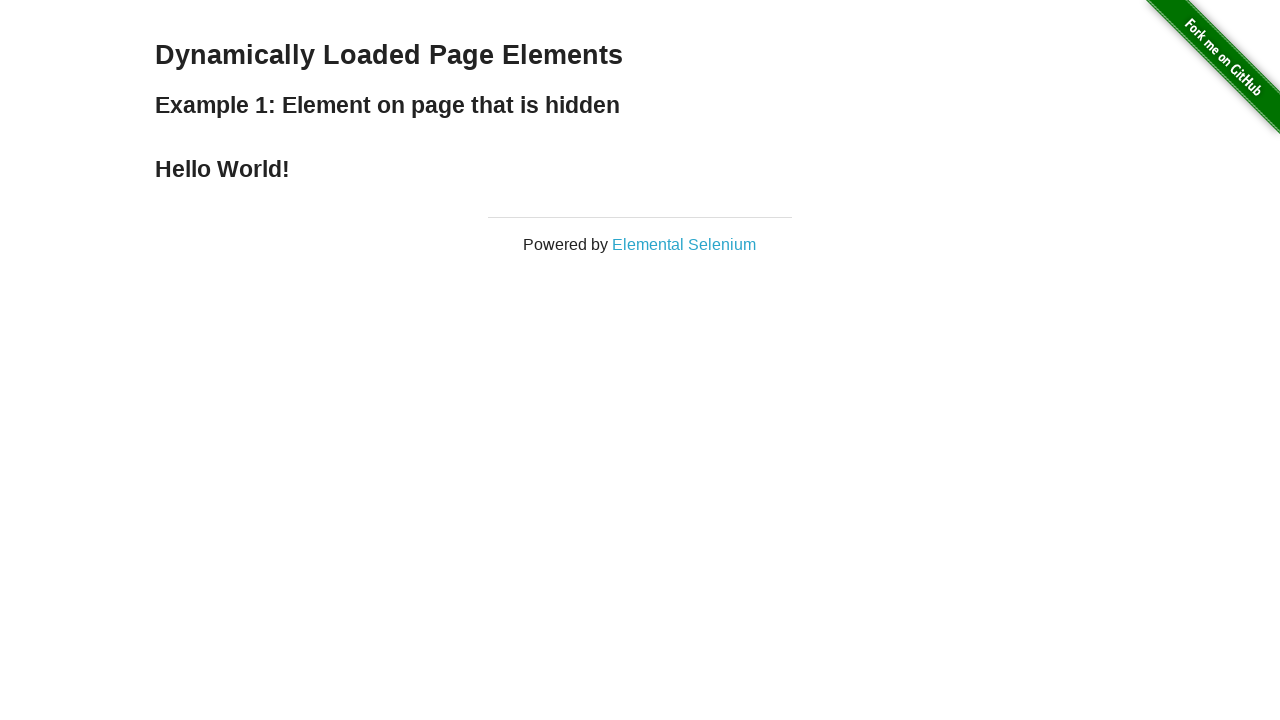

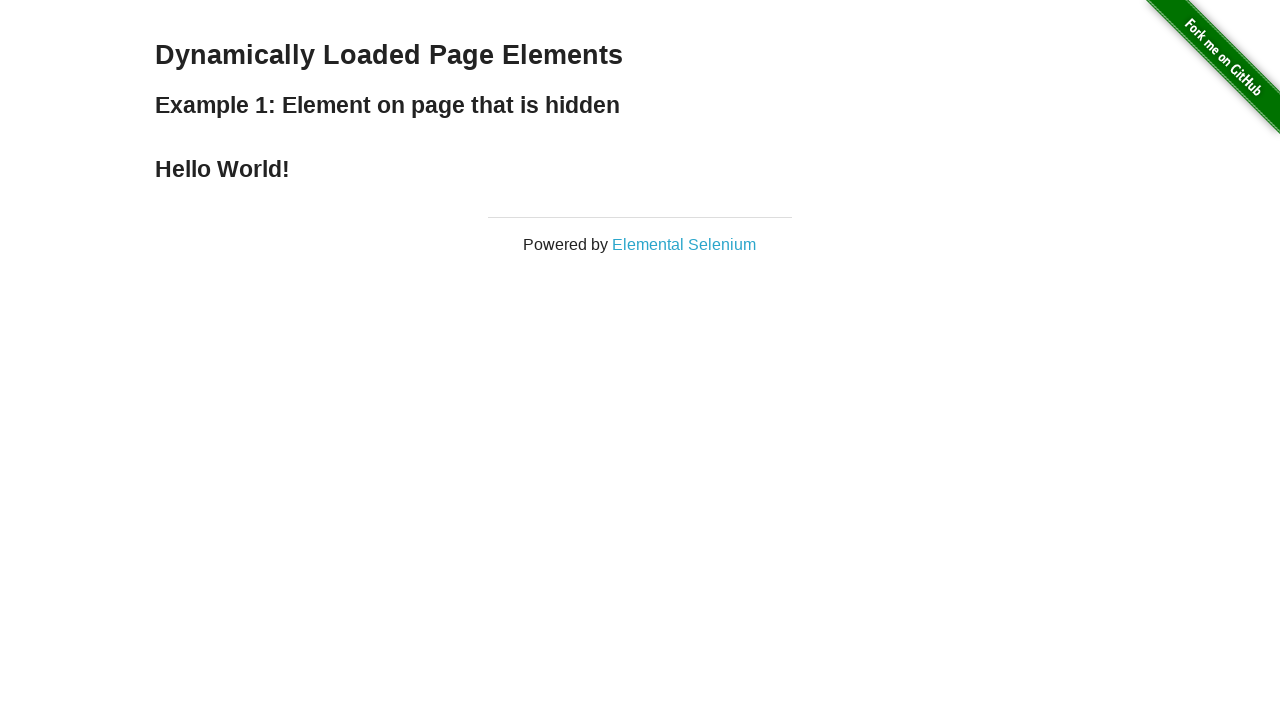